Performs a drag and drop operation by dragging a draggable element into a droppable zone

Starting URL: http://jqueryui.com/droppable/

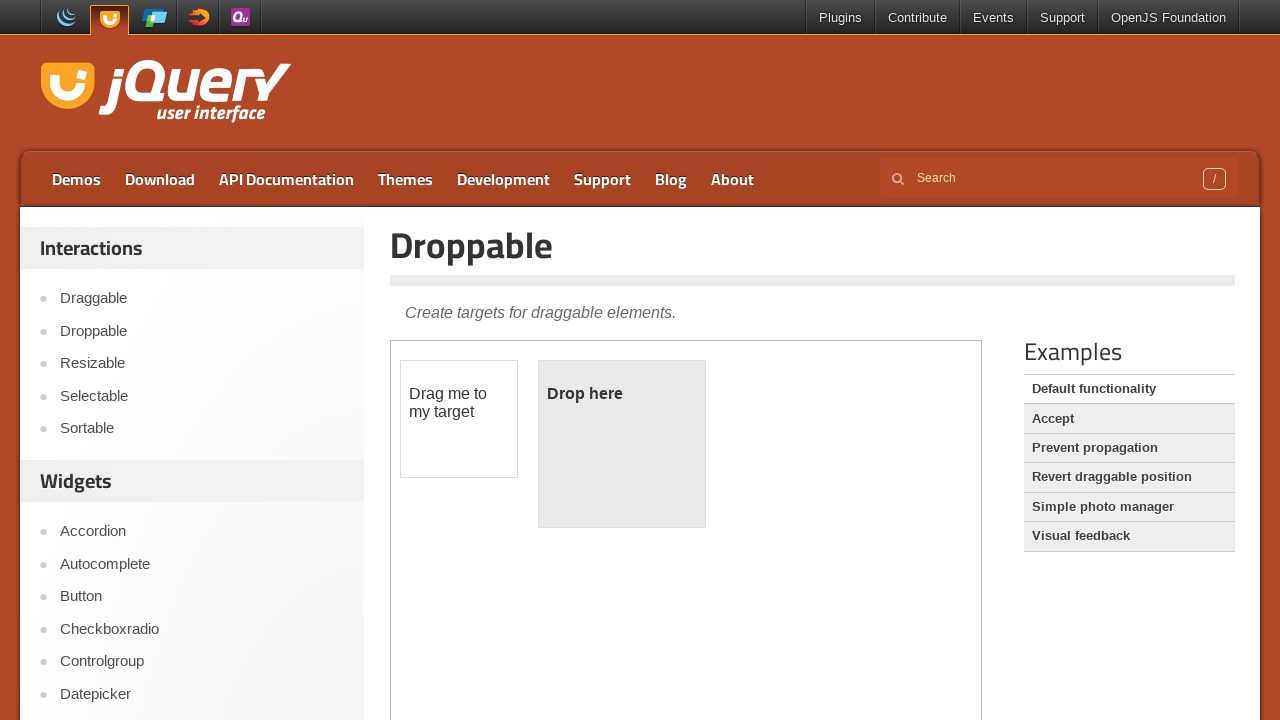

Located the iframe containing the drag and drop demo
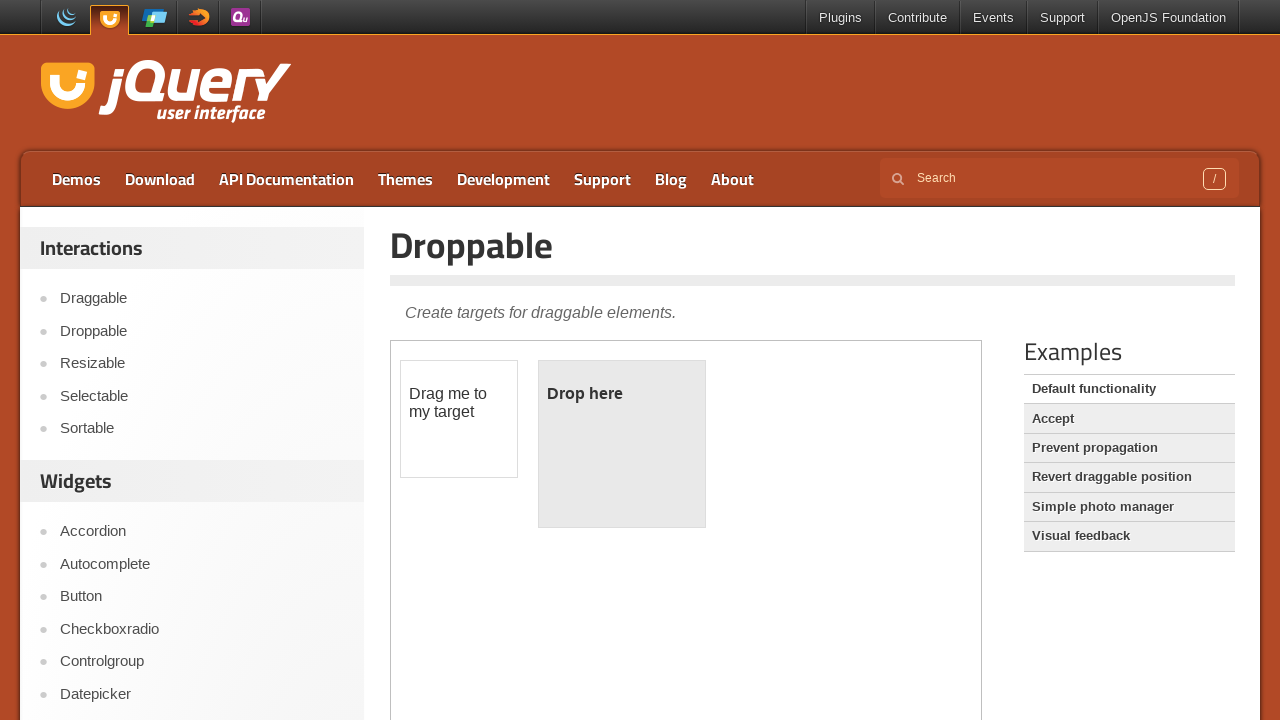

Located the draggable element
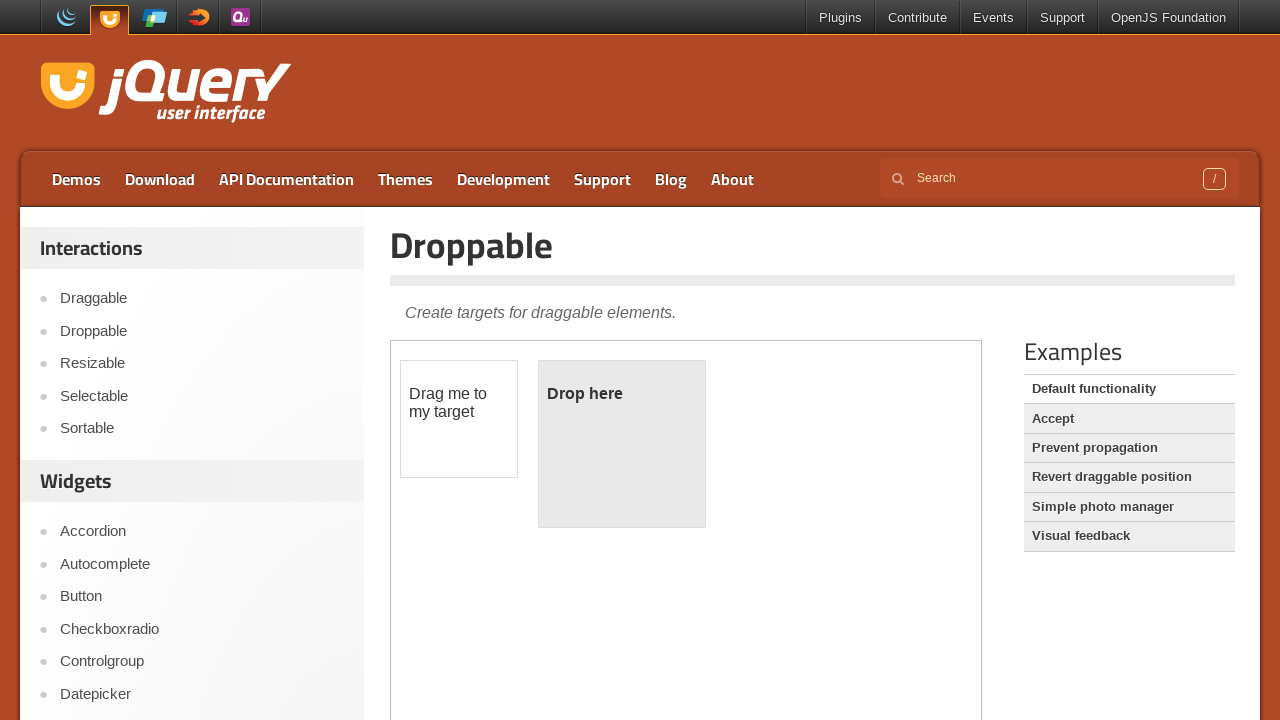

Located the droppable zone
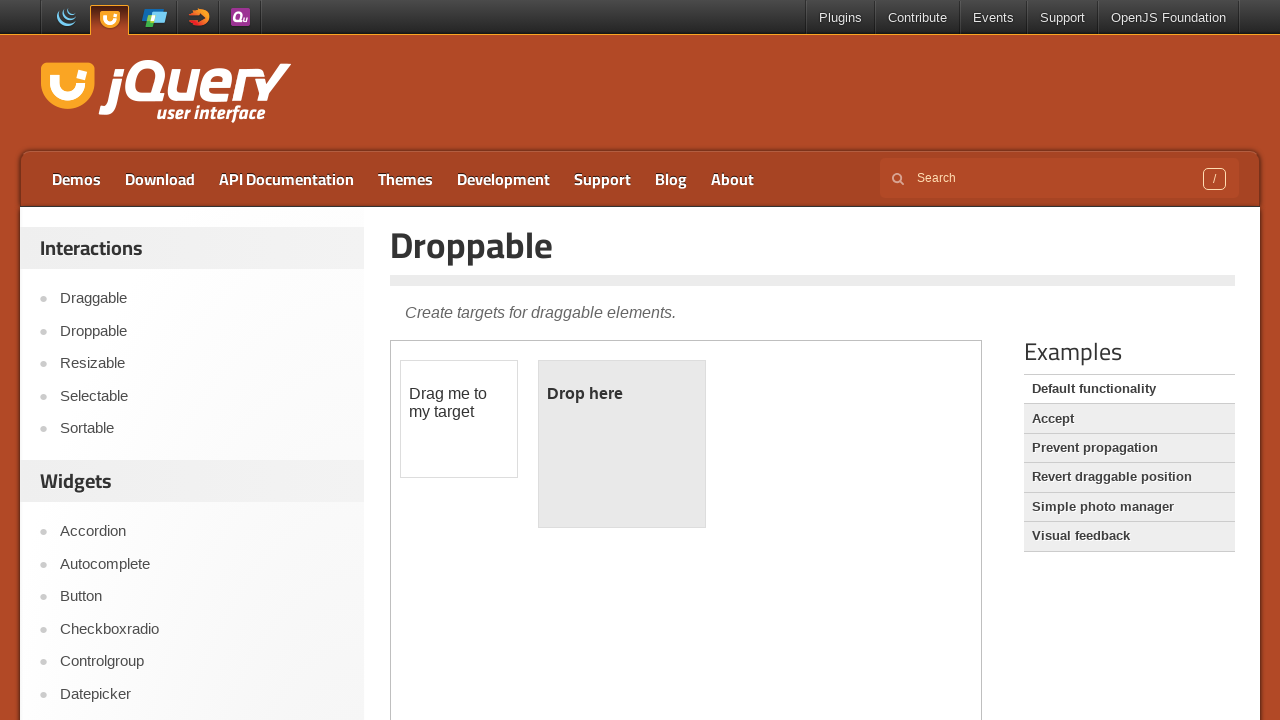

Dragged the draggable element into the droppable zone at (622, 444)
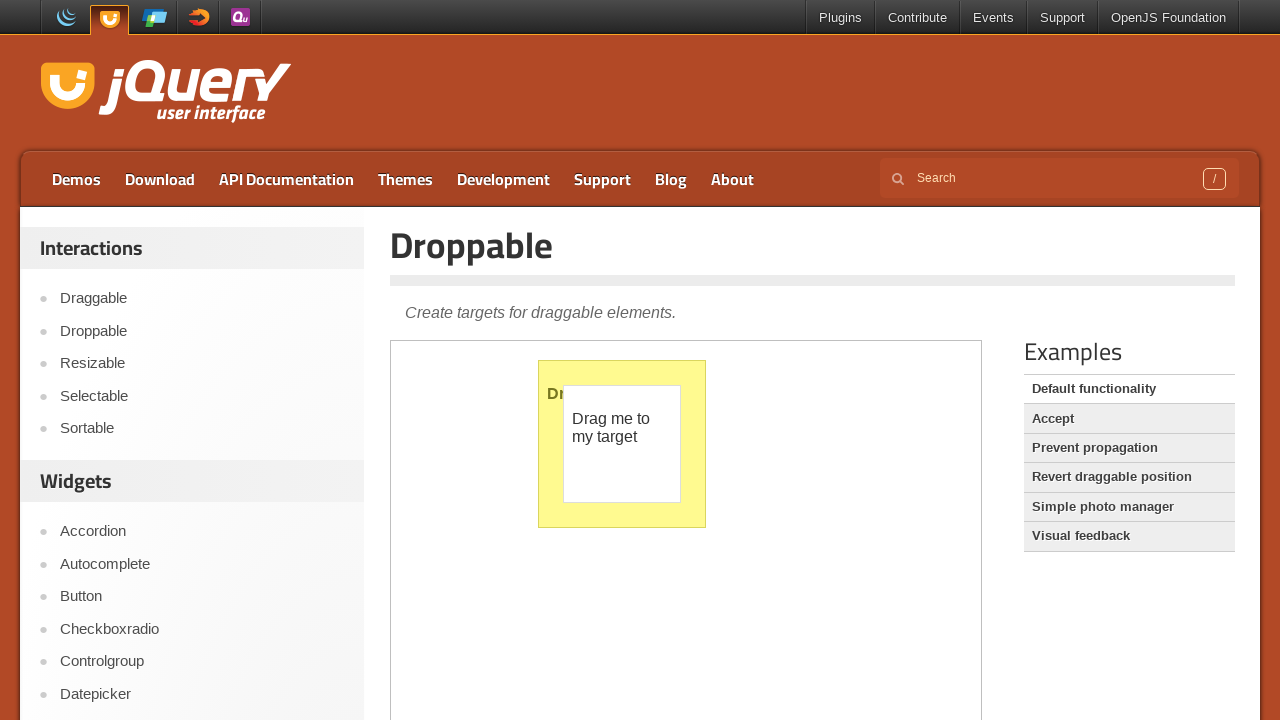

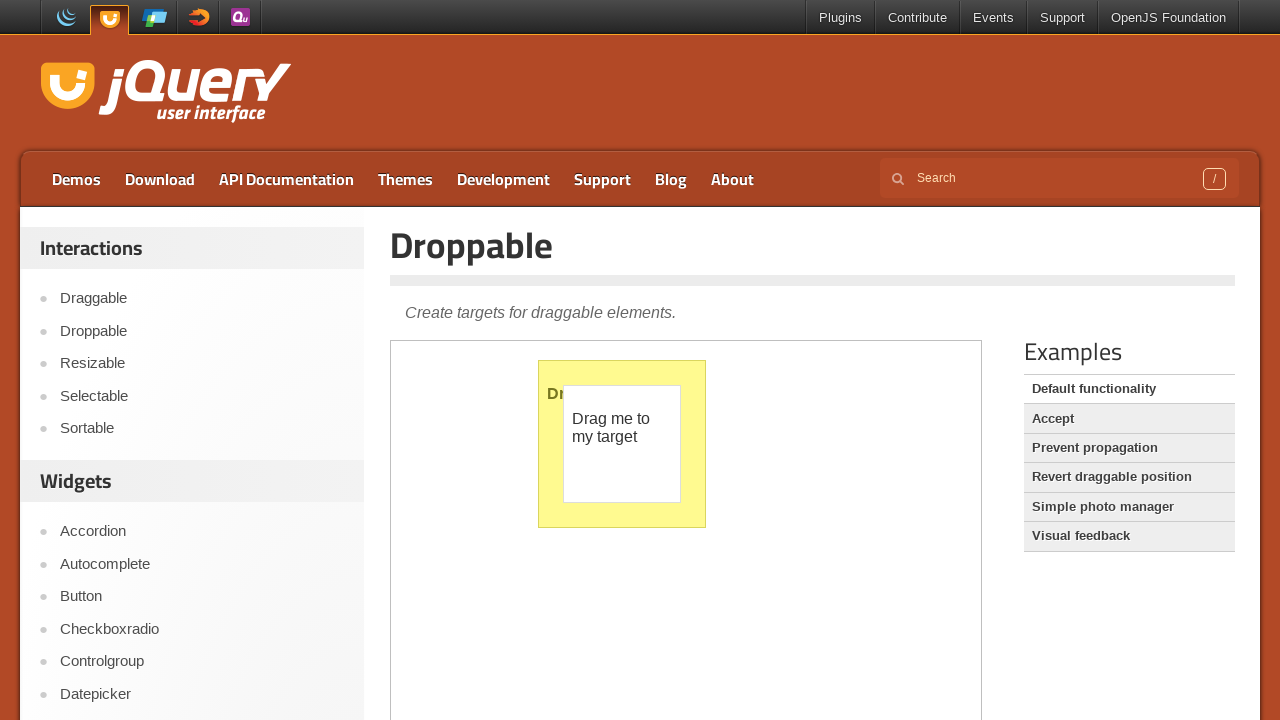